Tests pagination functionality by iterating through all pages of a table, reading data from each page until the Next button becomes disabled

Starting URL: https://practice.expandtesting.com/dynamic-pagination-table

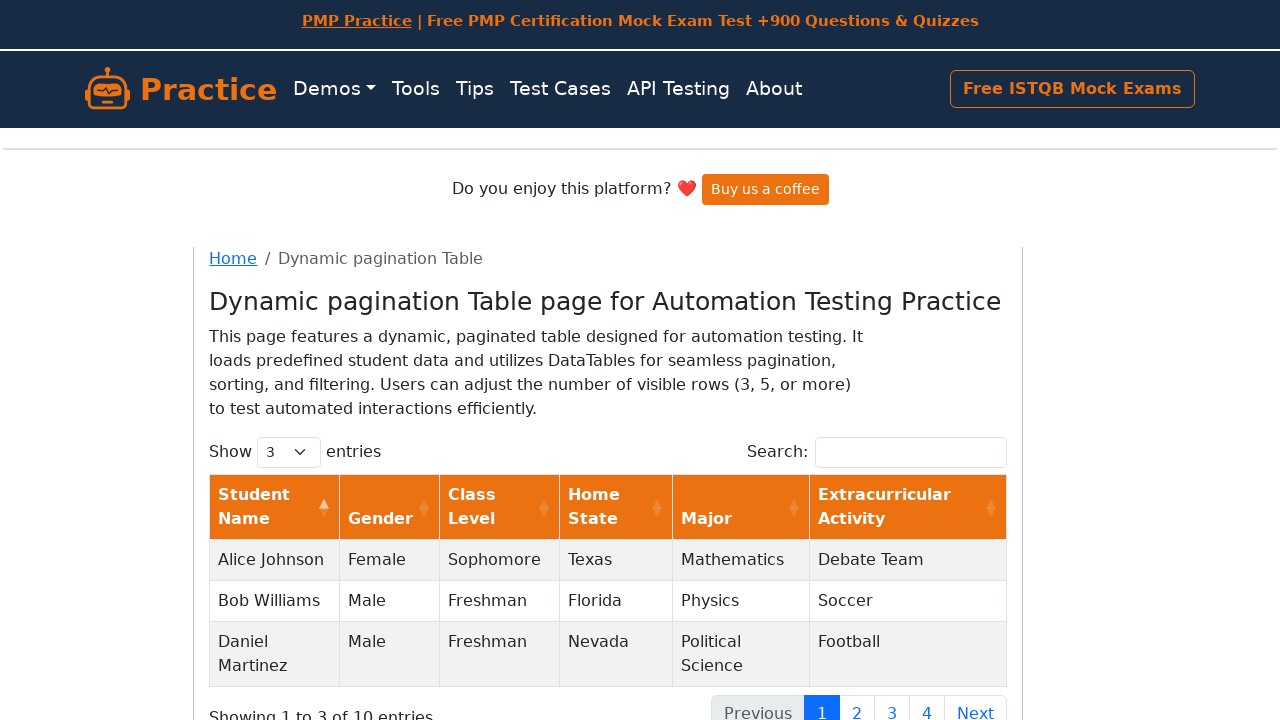

Waited 2 seconds for page content to load
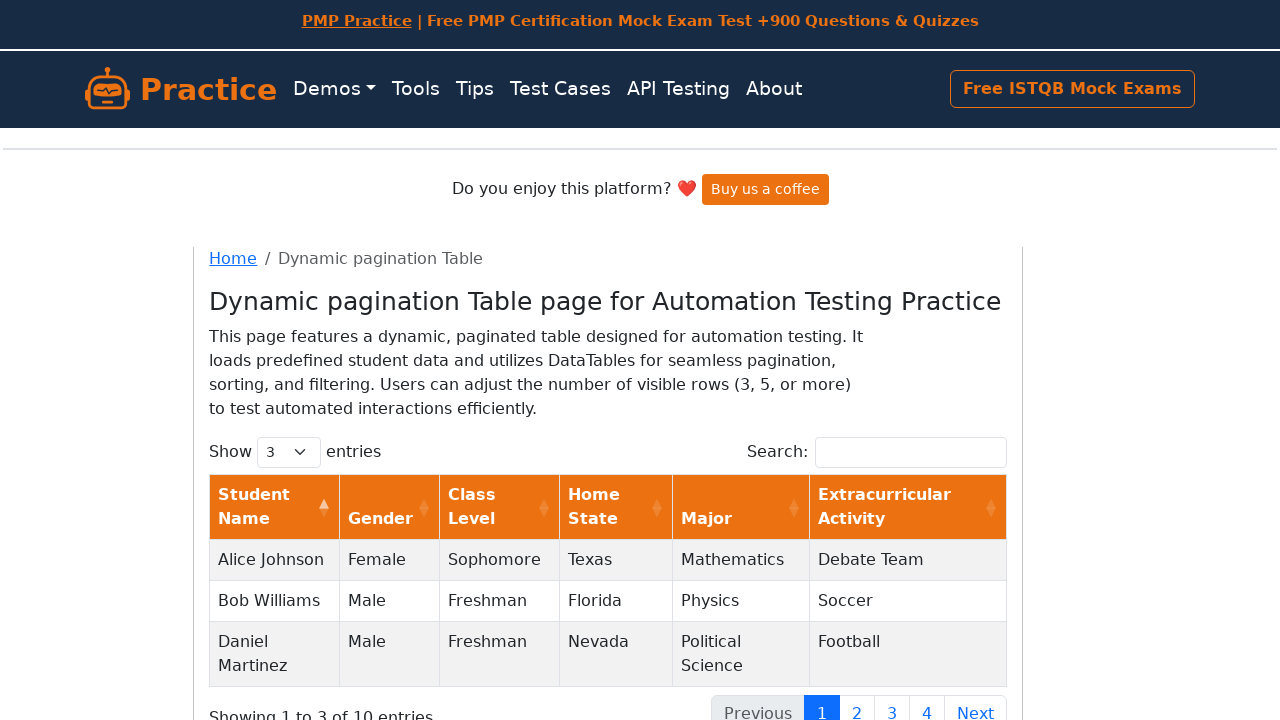

Located all table cells in current page
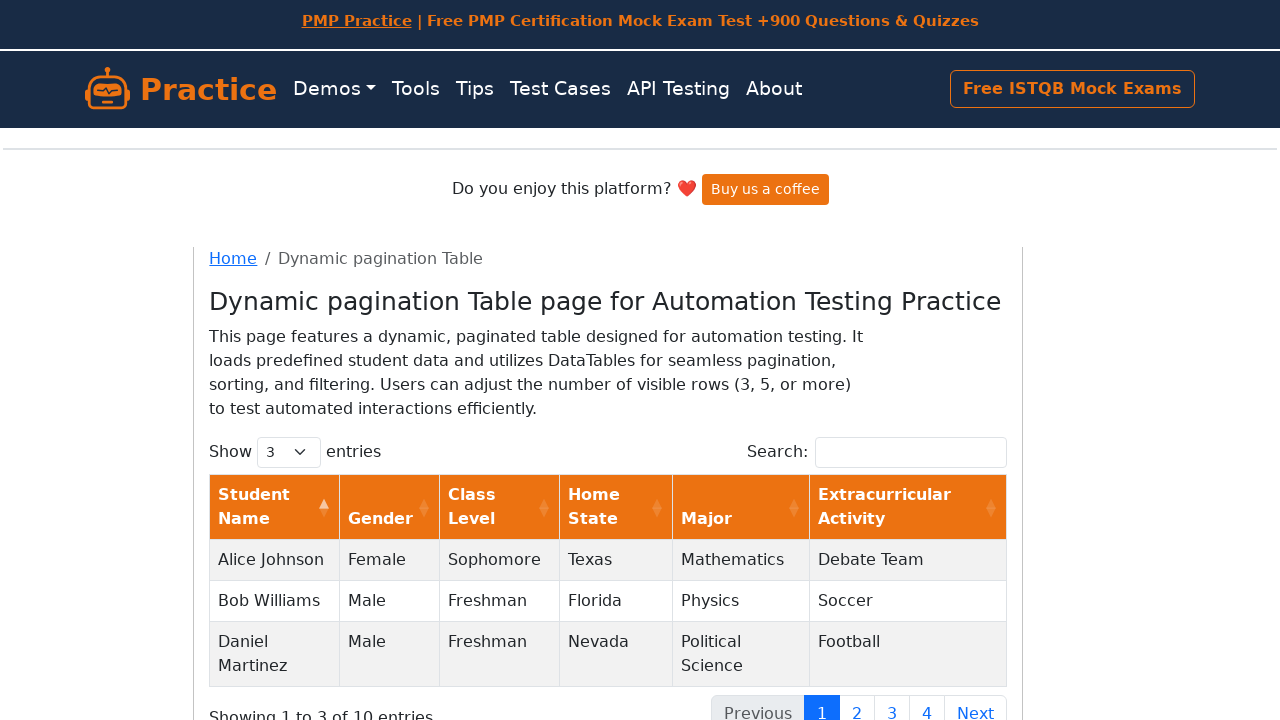

Found 18 table cells on current page
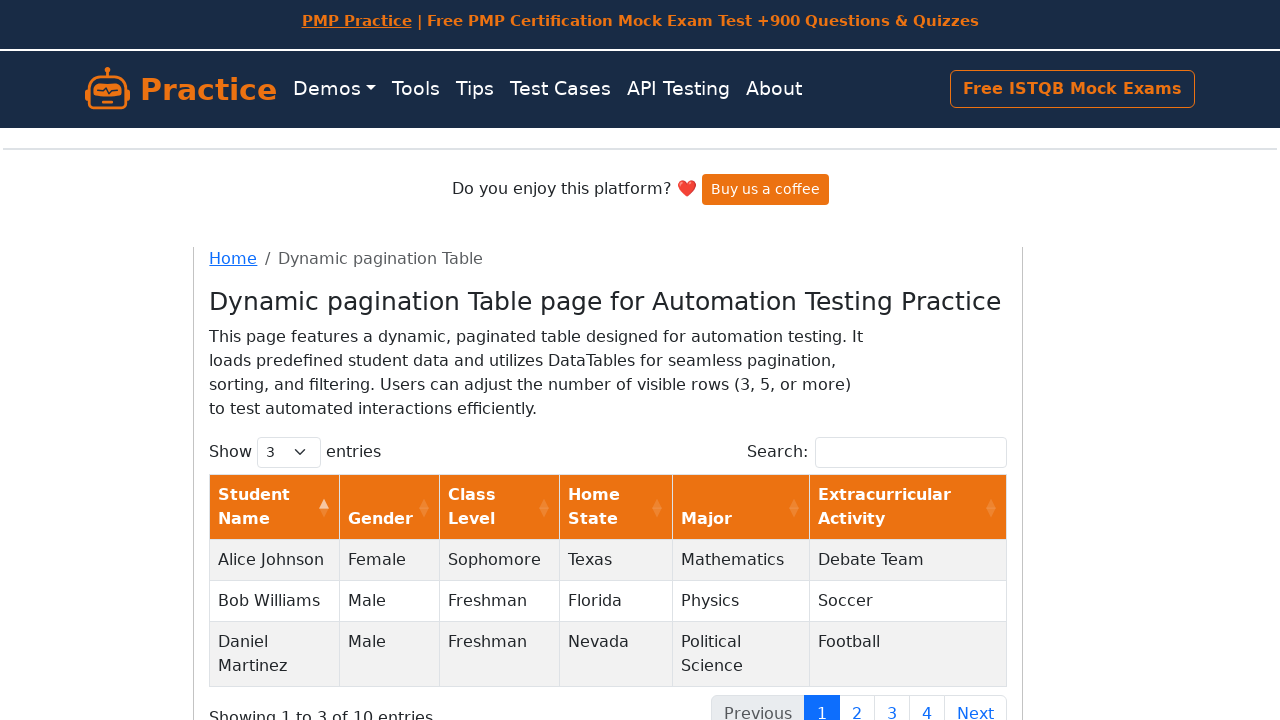

Located the Next pagination button
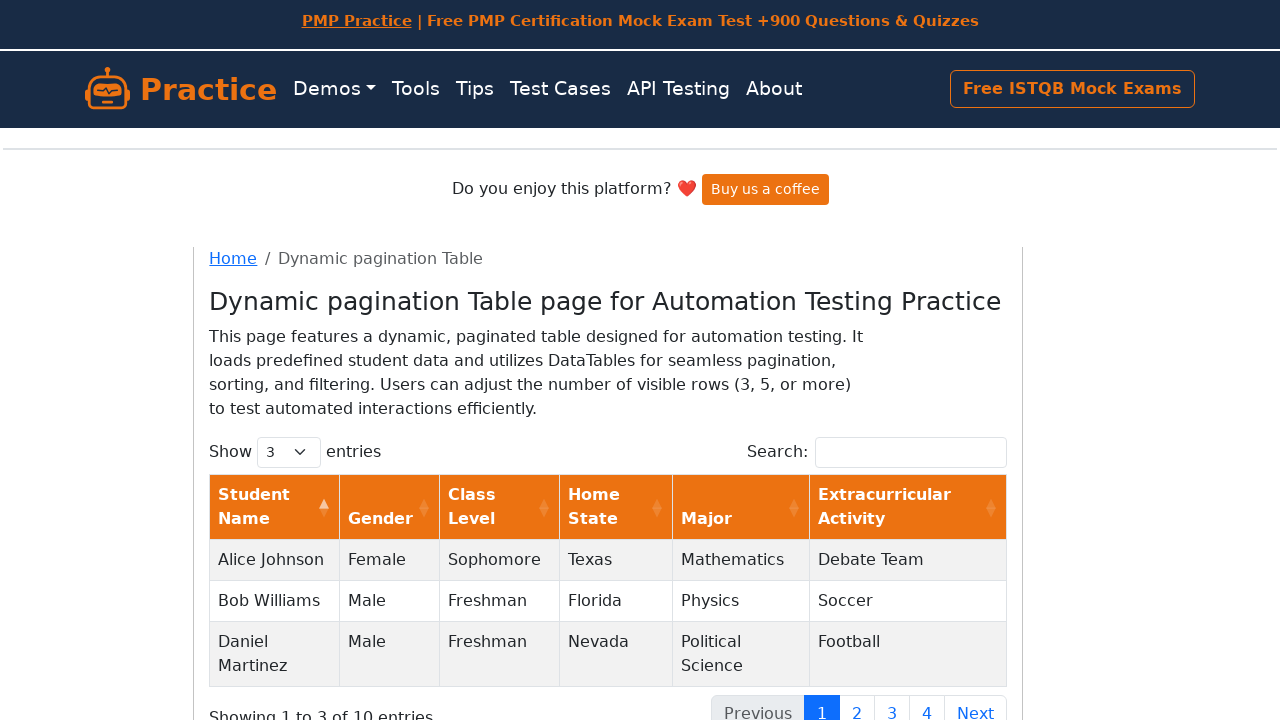

Waited for Next button to be visible
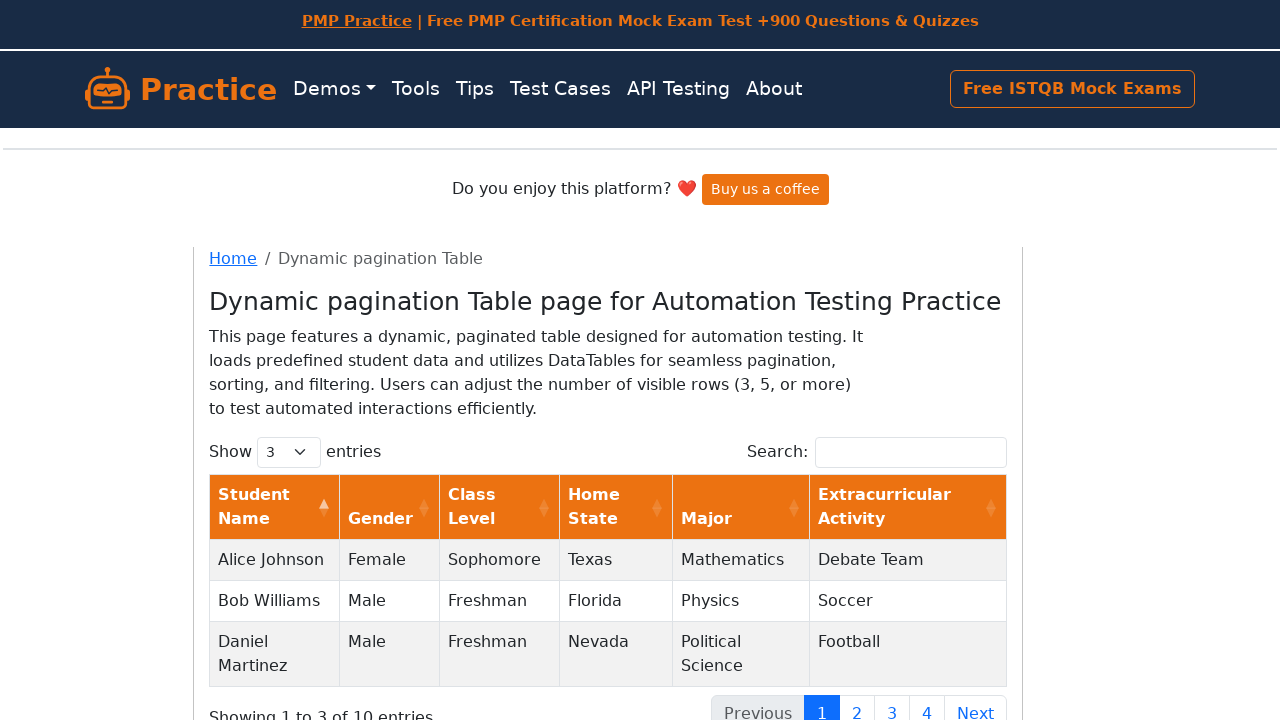

Waited 2 seconds before checking button state
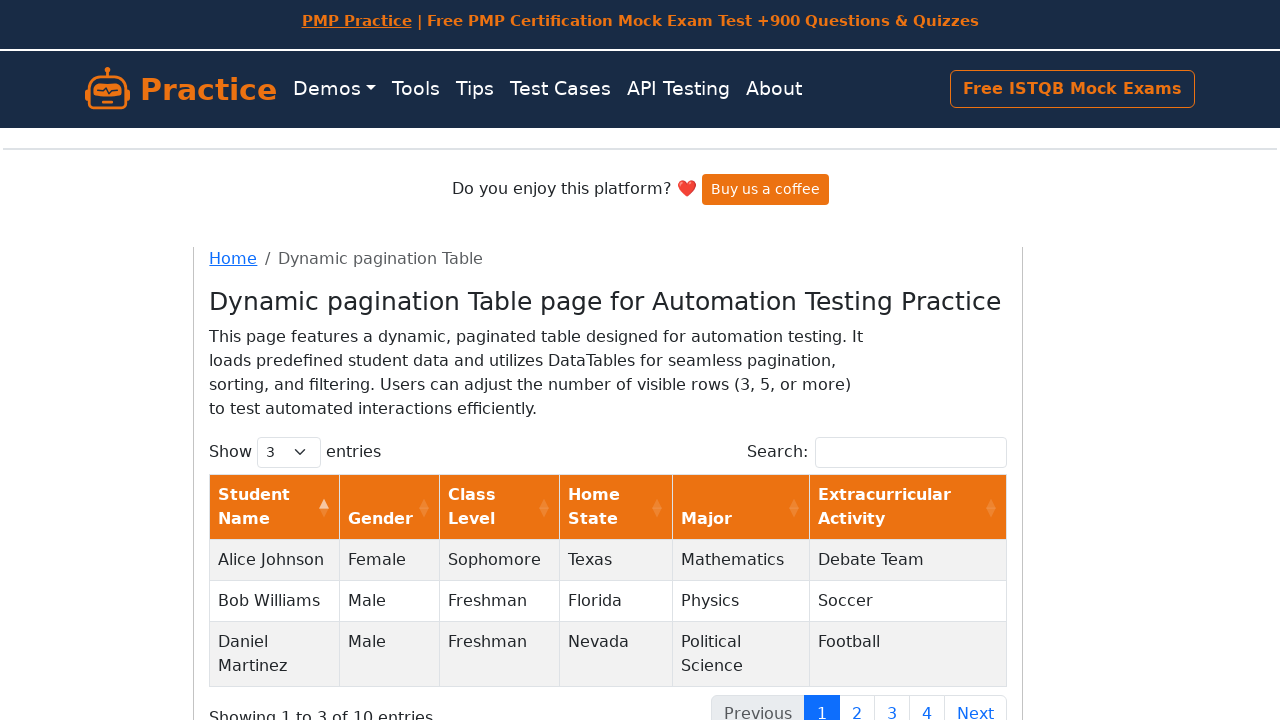

Retrieved class attribute of Next button: paginate_button page-item next
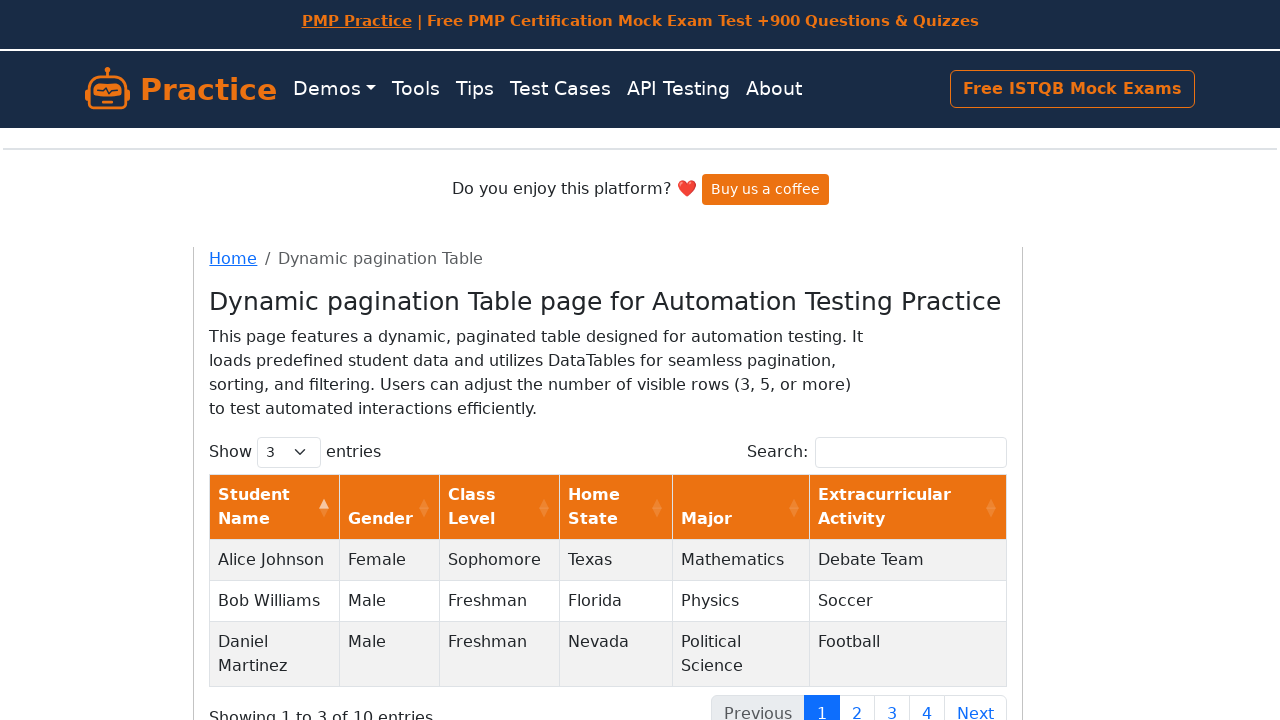

Clicked Next button to navigate to next page at (975, 701) on #example_next >> a
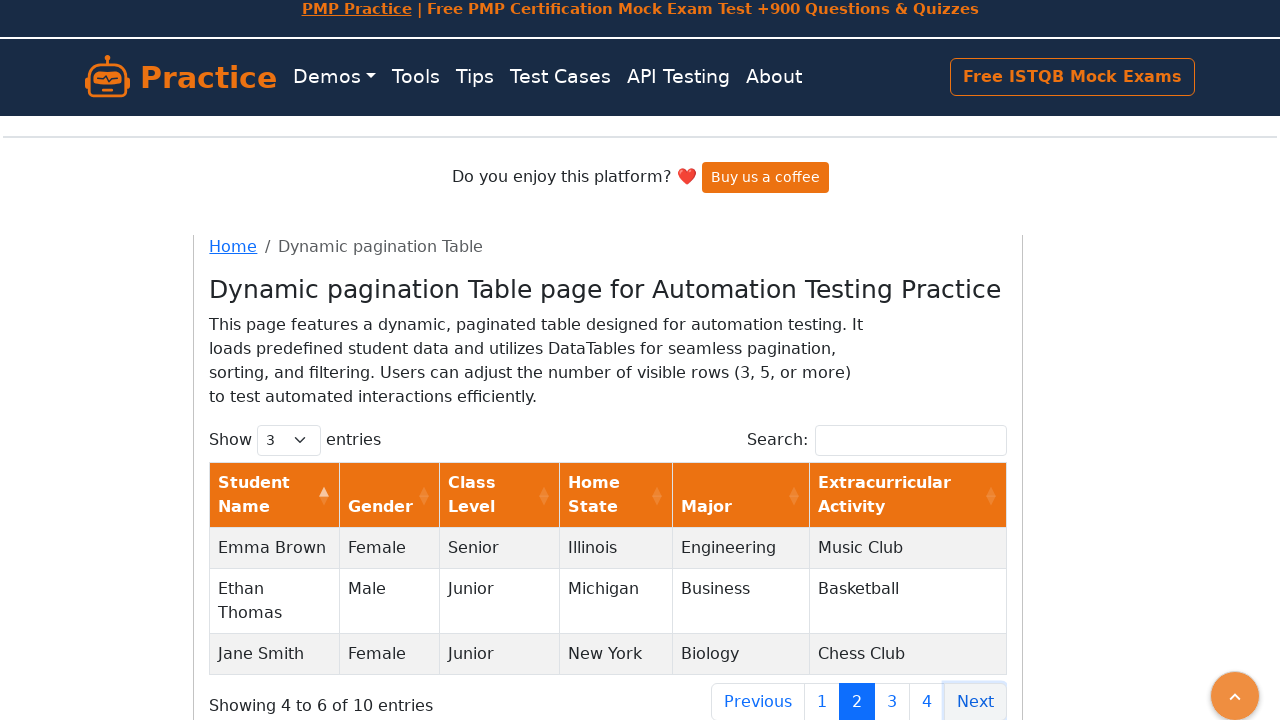

Waited 2 seconds for page content to load
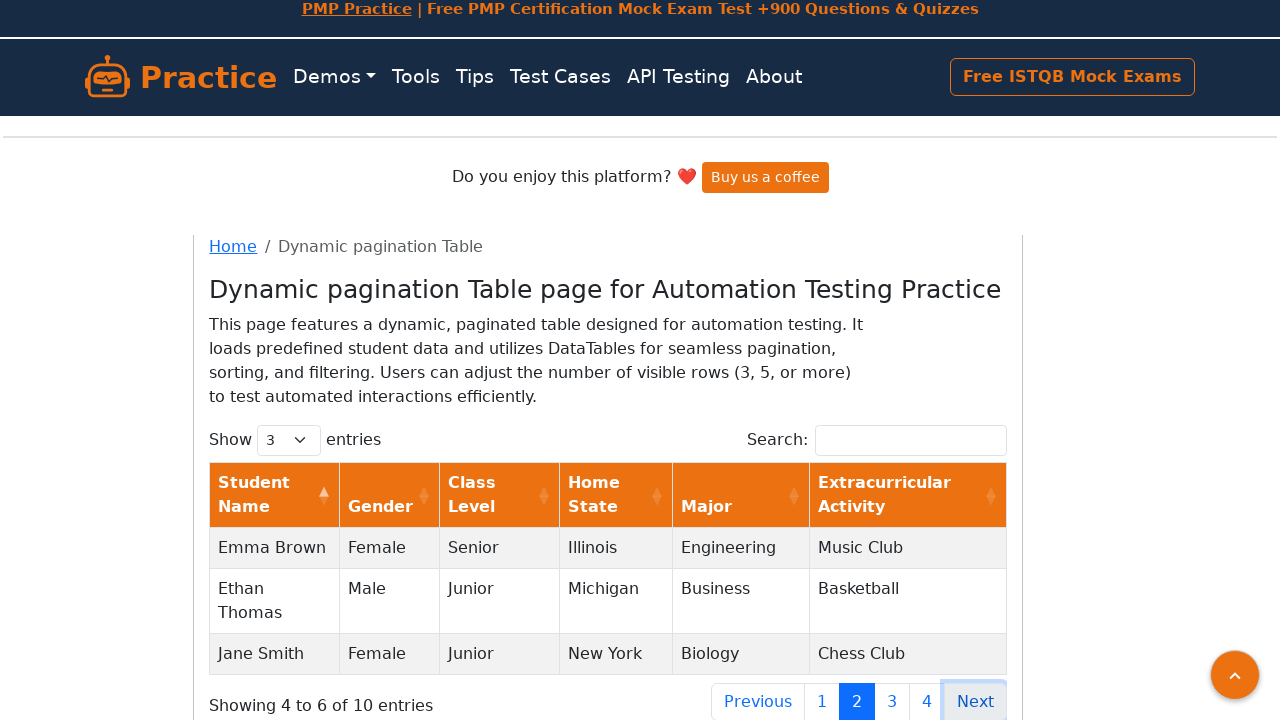

Located all table cells in current page
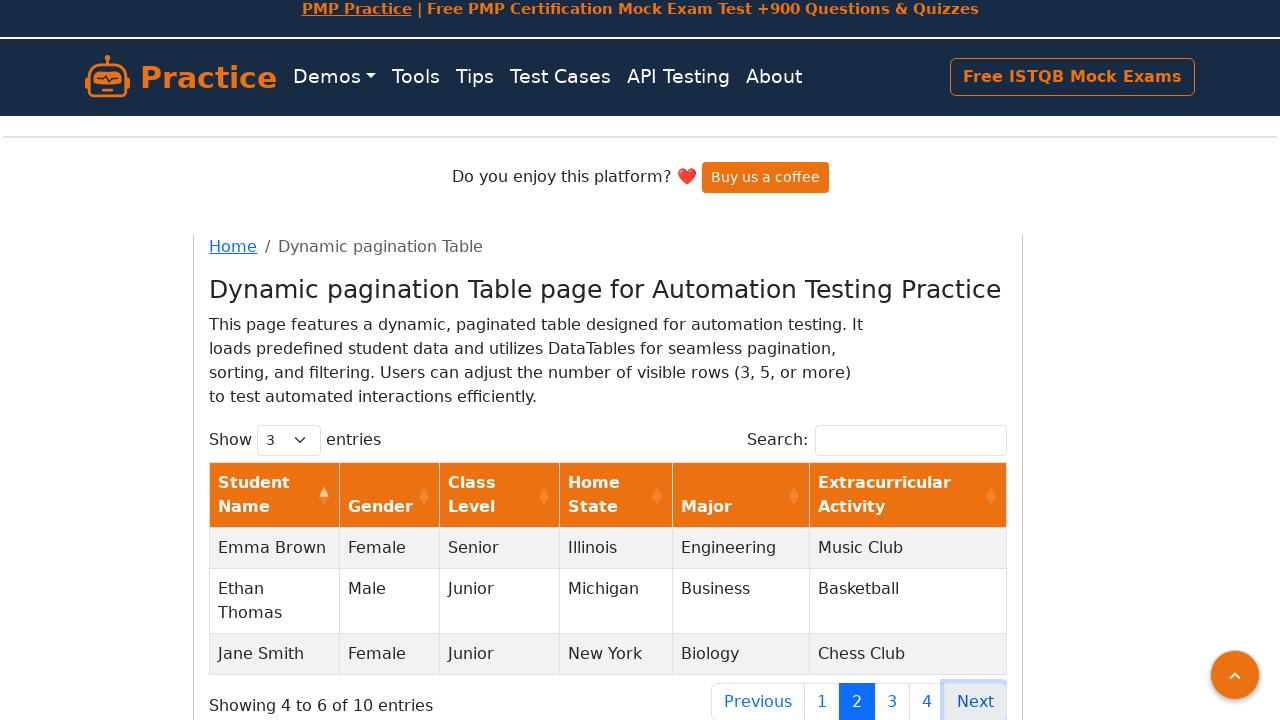

Found 18 table cells on current page
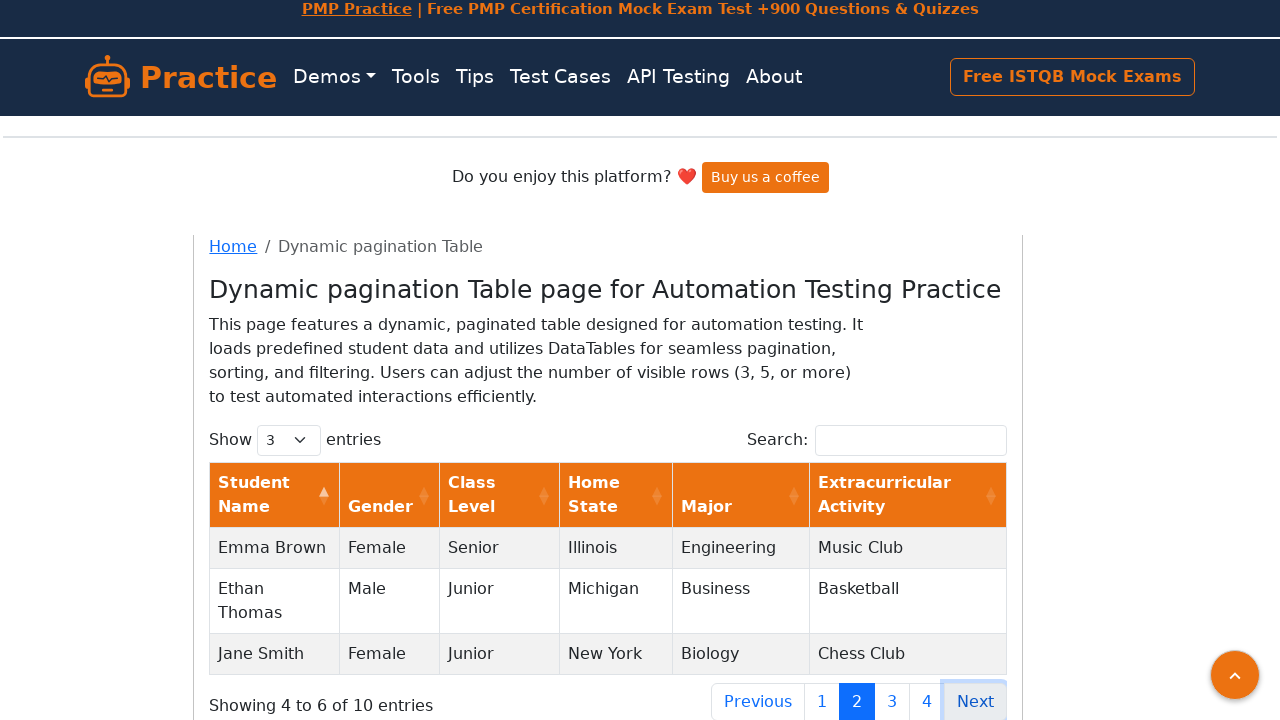

Located the Next pagination button
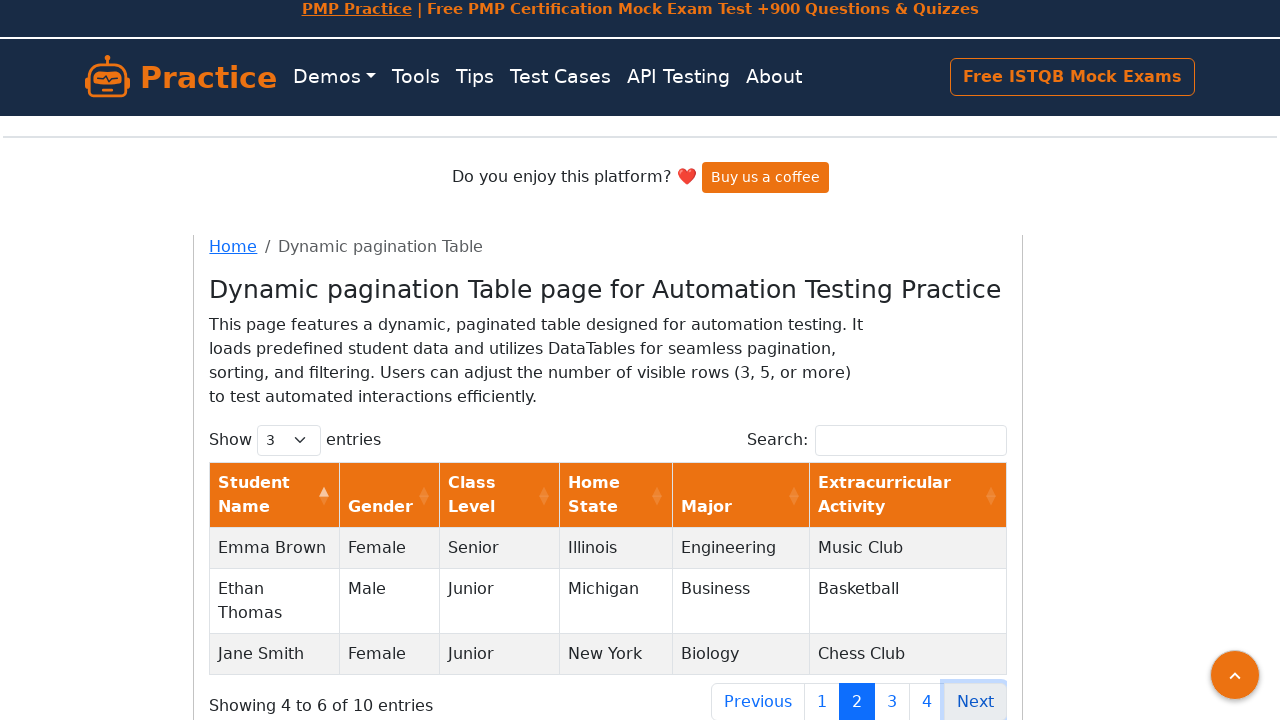

Waited for Next button to be visible
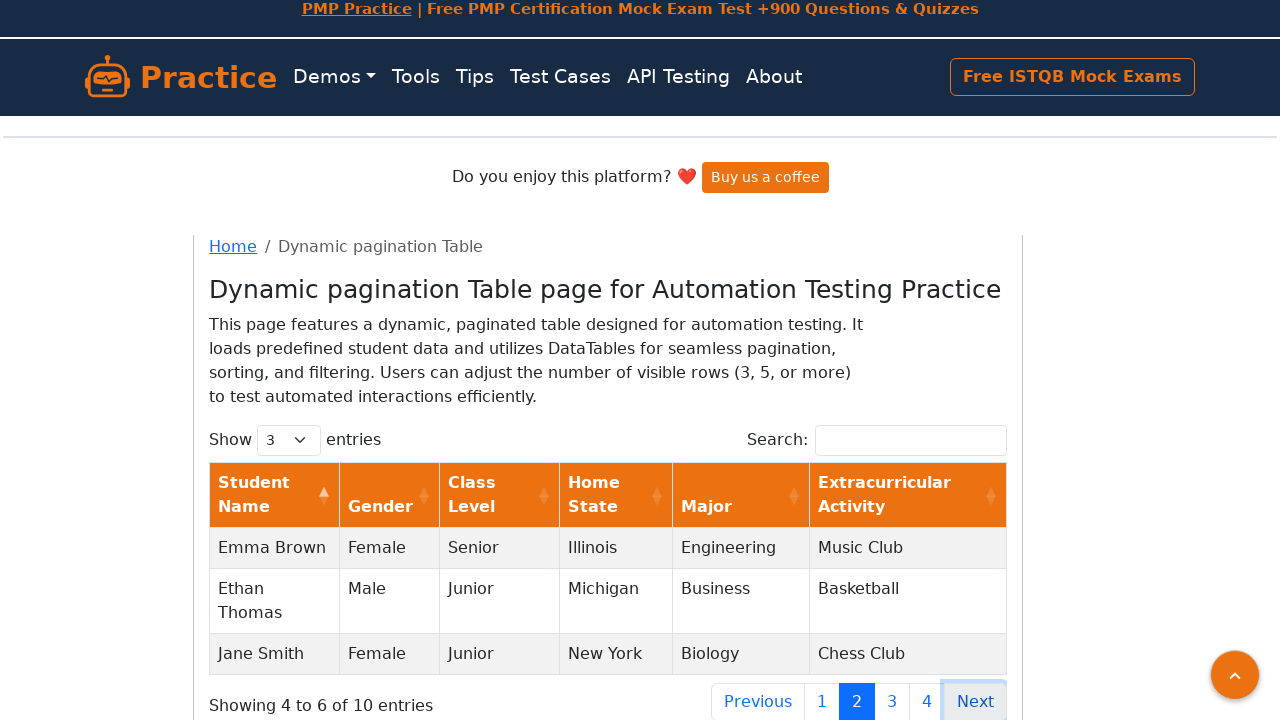

Waited 2 seconds before checking button state
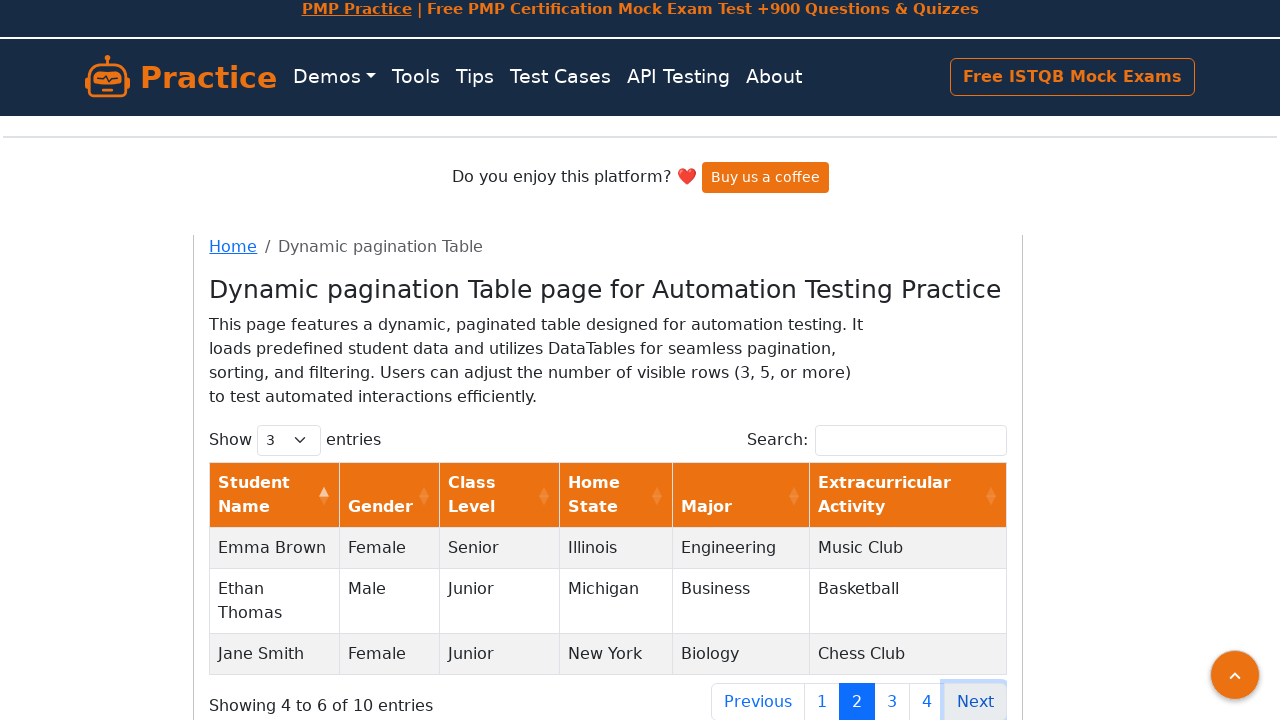

Retrieved class attribute of Next button: paginate_button page-item next
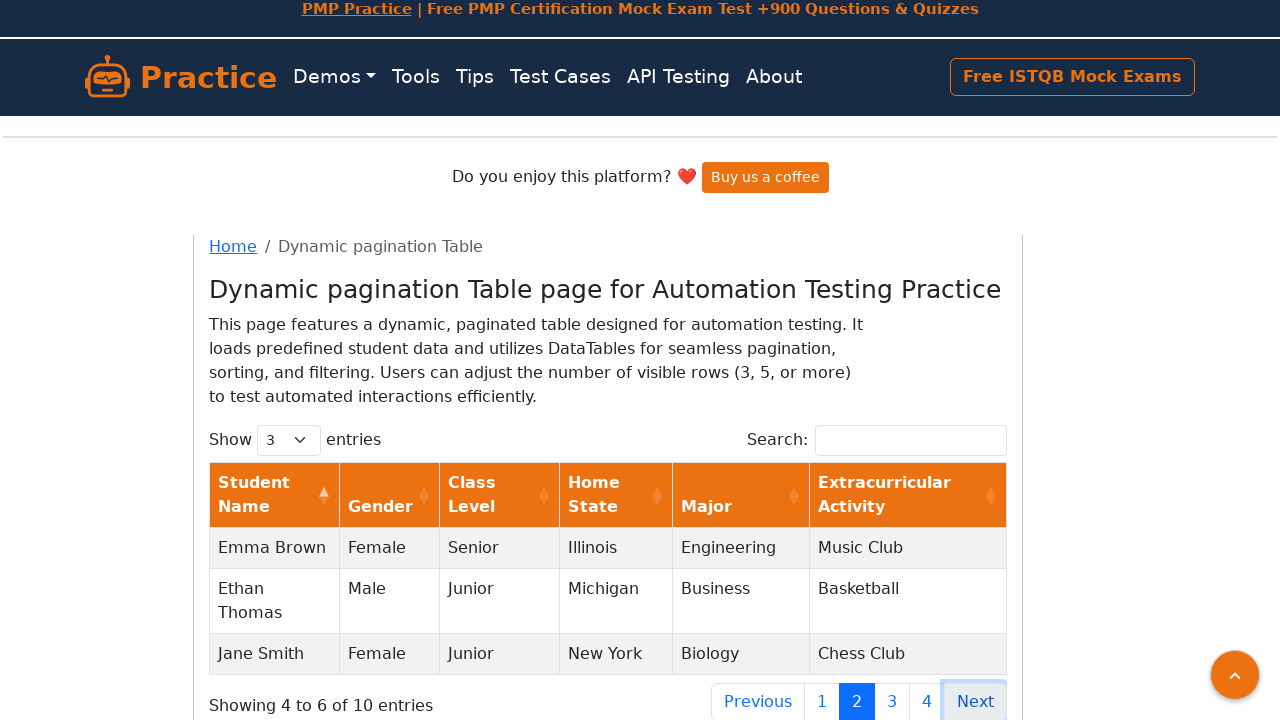

Clicked Next button to navigate to next page at (975, 701) on #example_next >> a
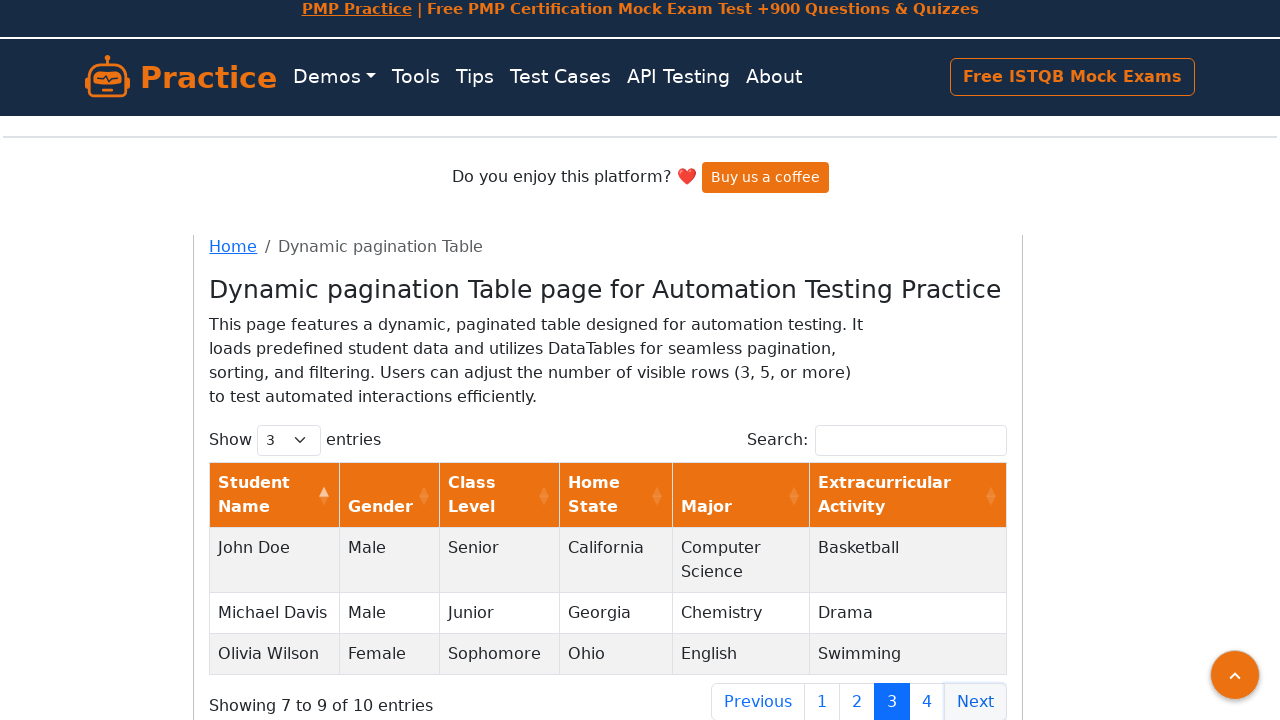

Waited 2 seconds for page content to load
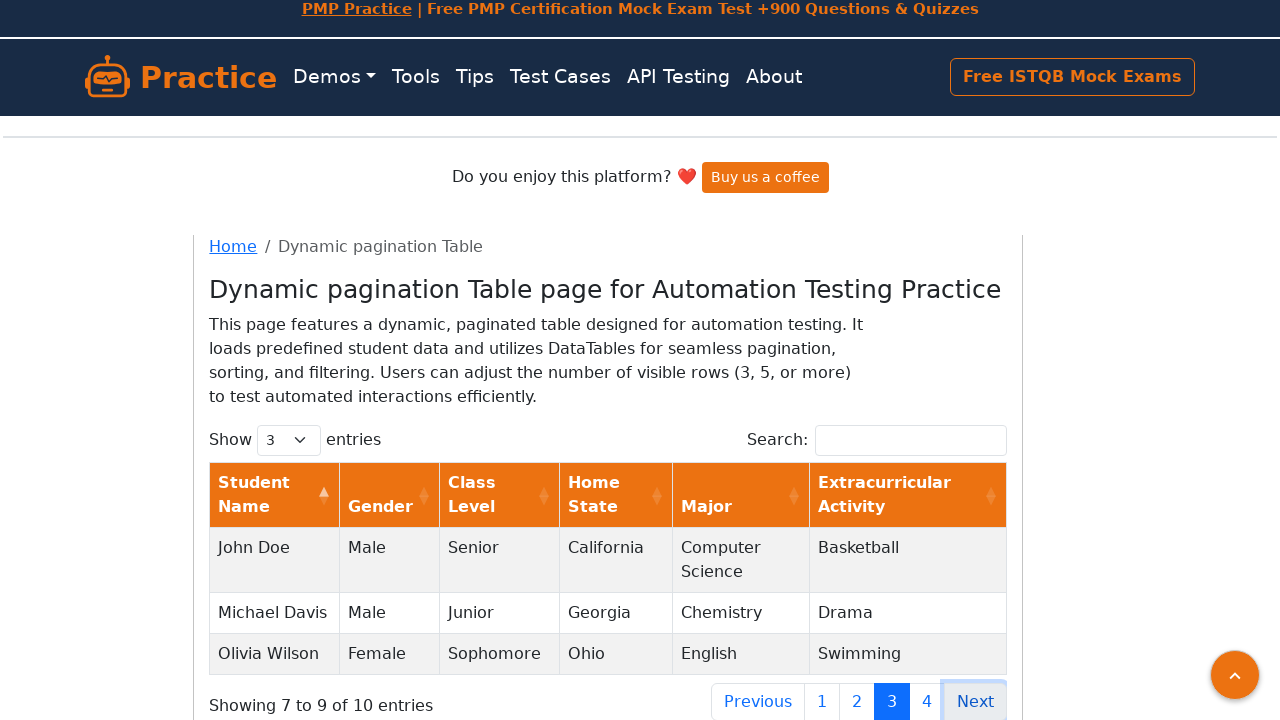

Located all table cells in current page
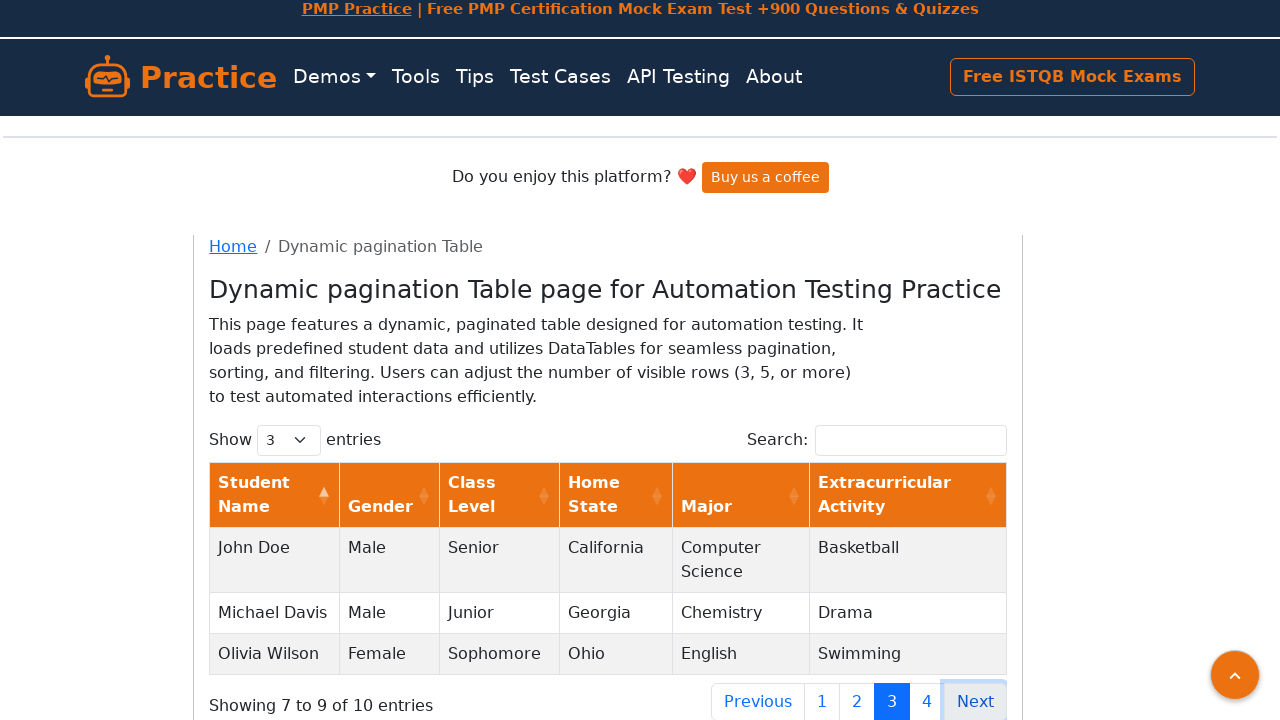

Found 18 table cells on current page
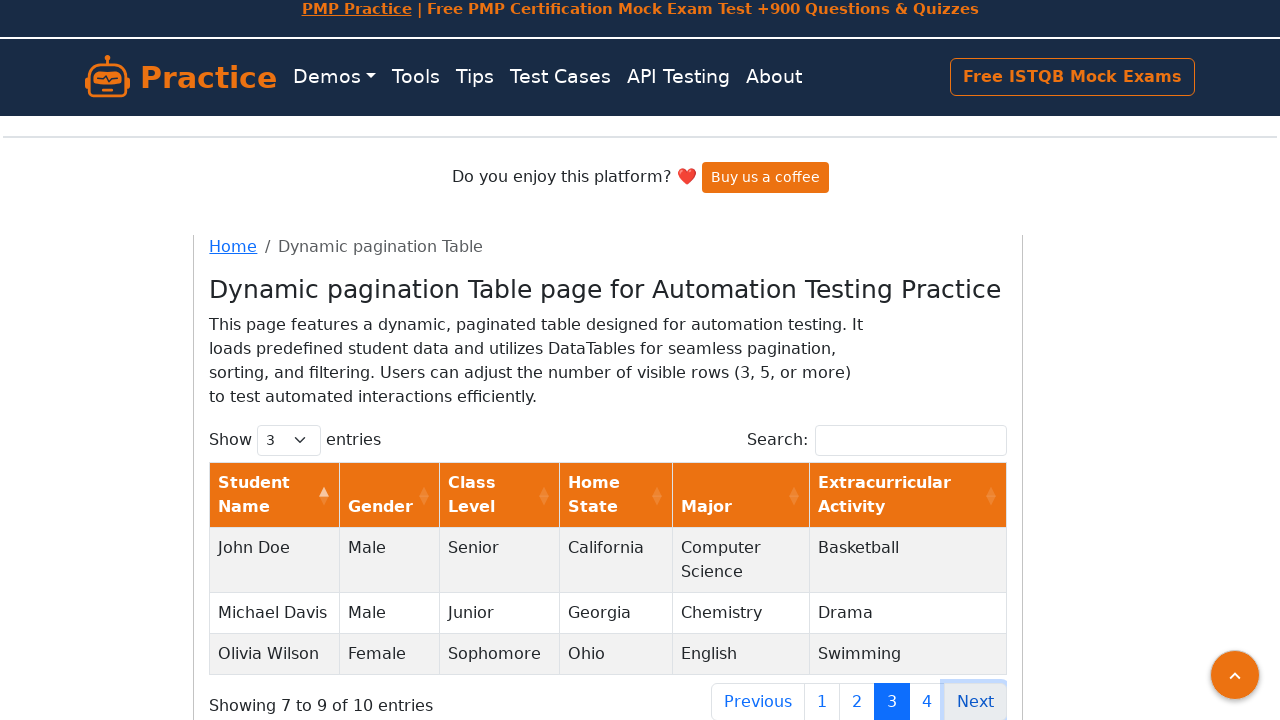

Located the Next pagination button
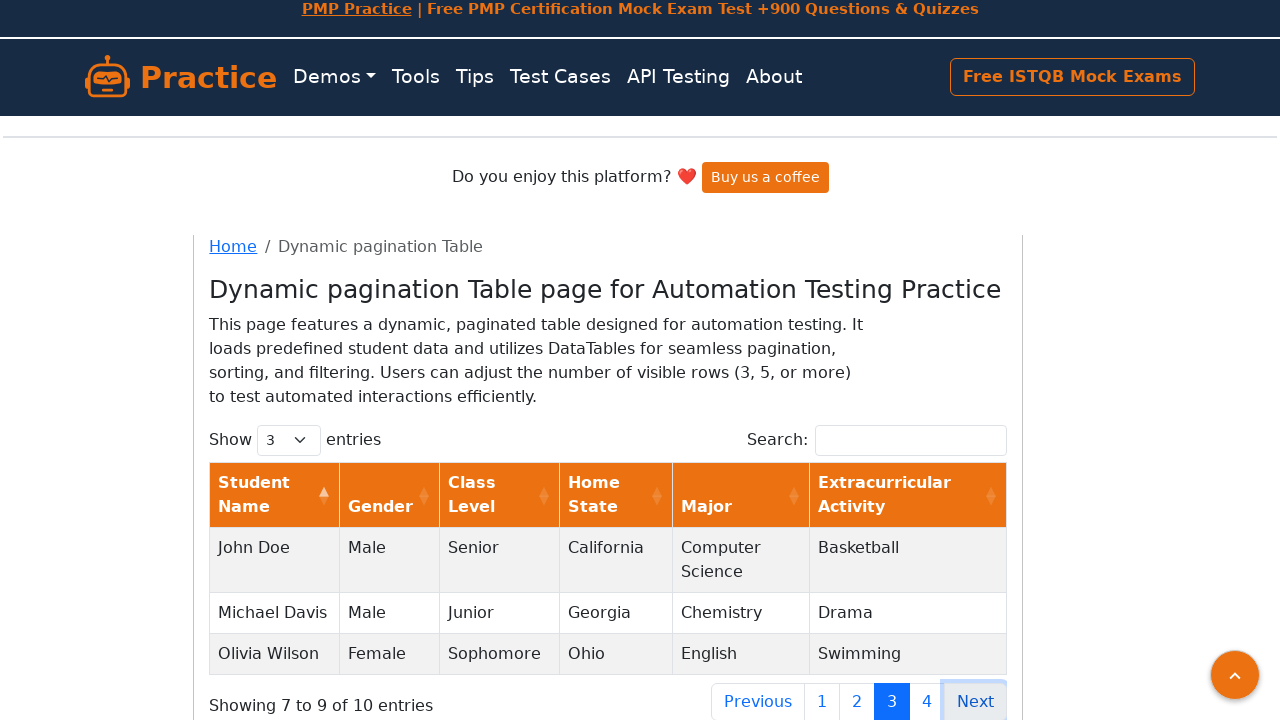

Waited for Next button to be visible
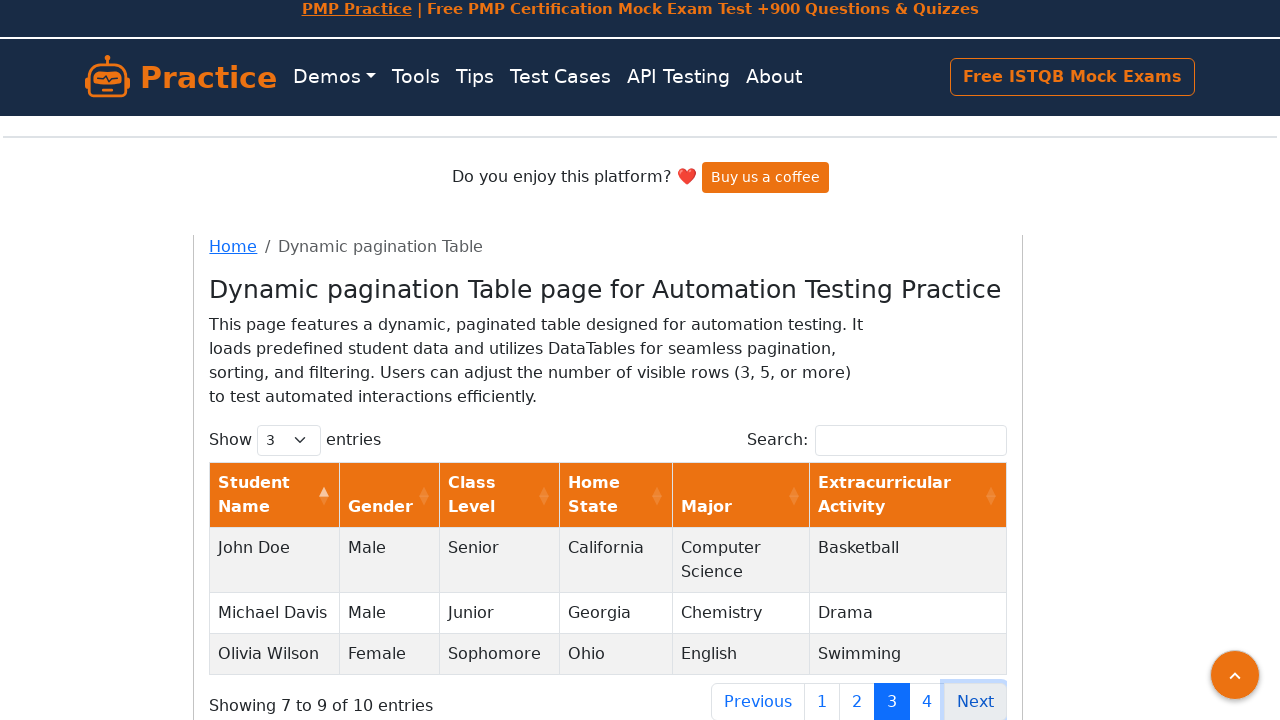

Waited 2 seconds before checking button state
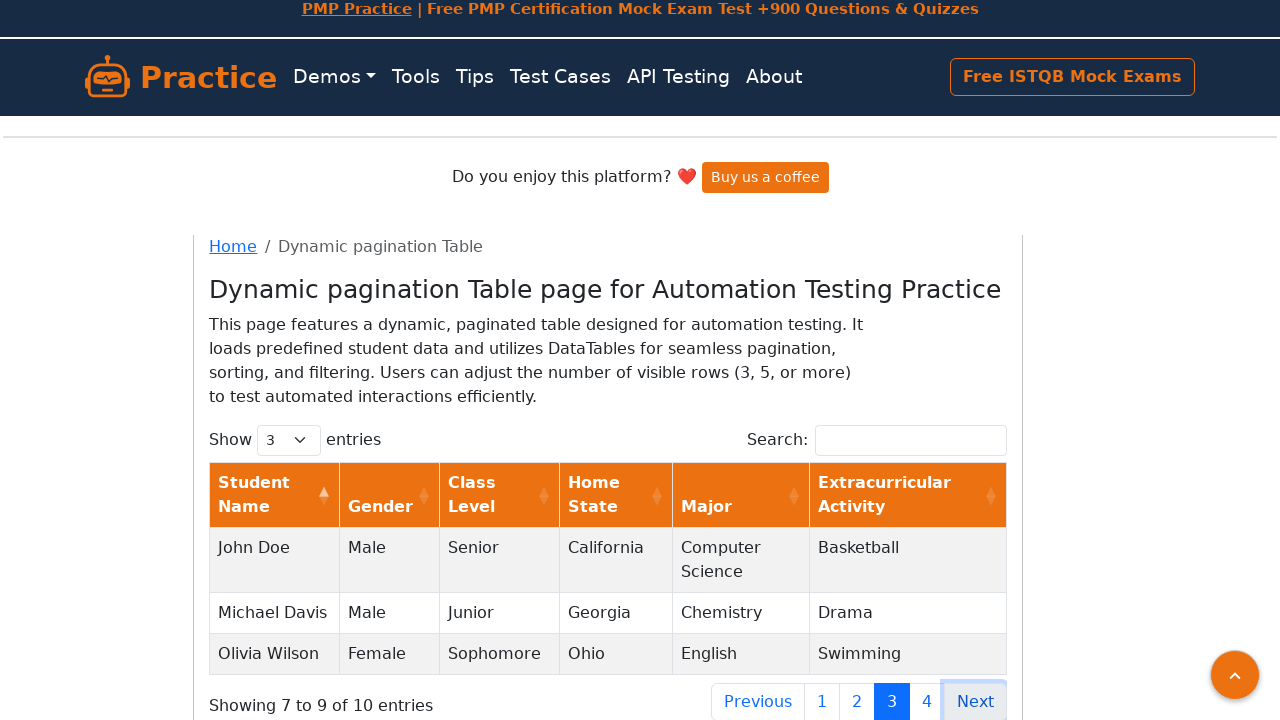

Retrieved class attribute of Next button: paginate_button page-item next
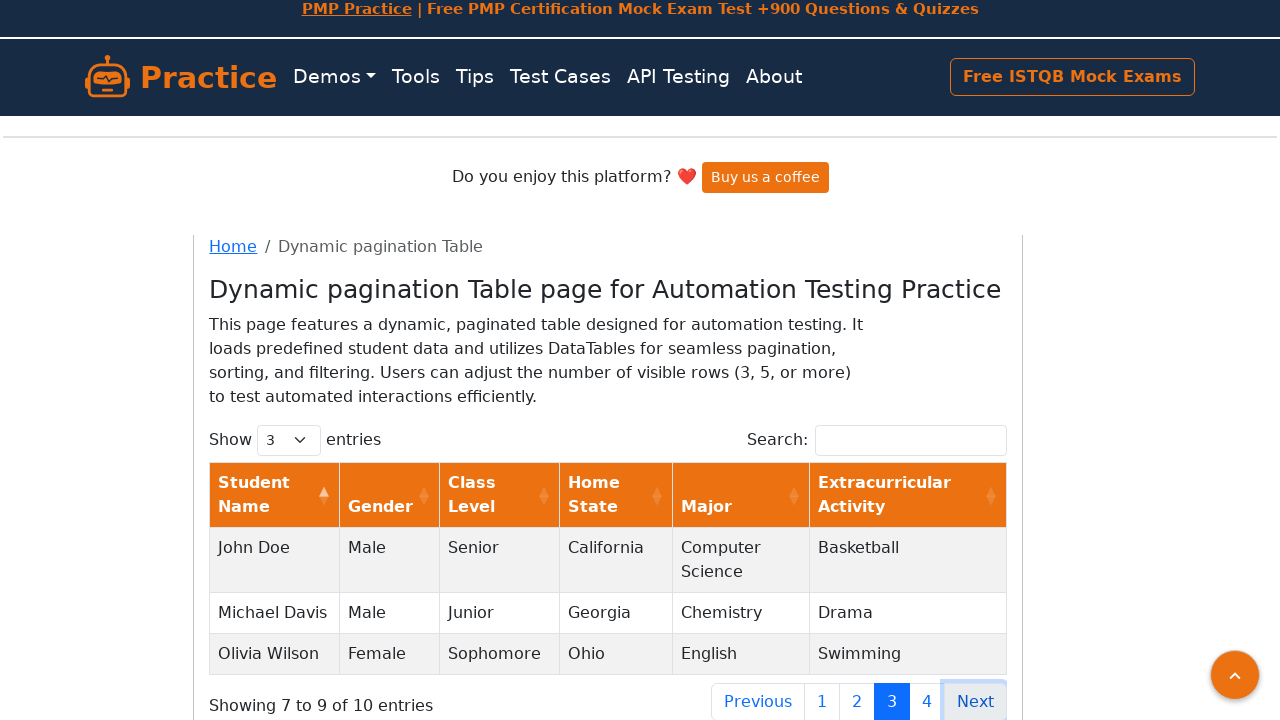

Clicked Next button to navigate to next page at (975, 701) on #example_next >> a
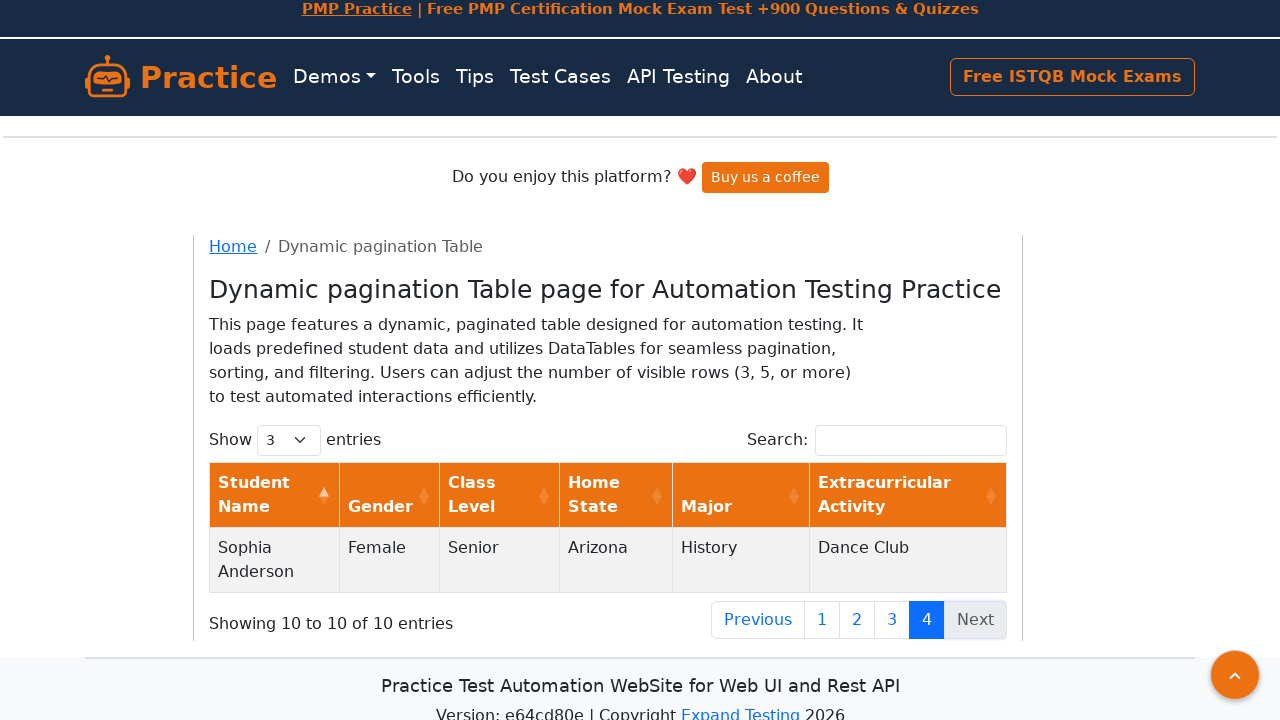

Waited 2 seconds for page content to load
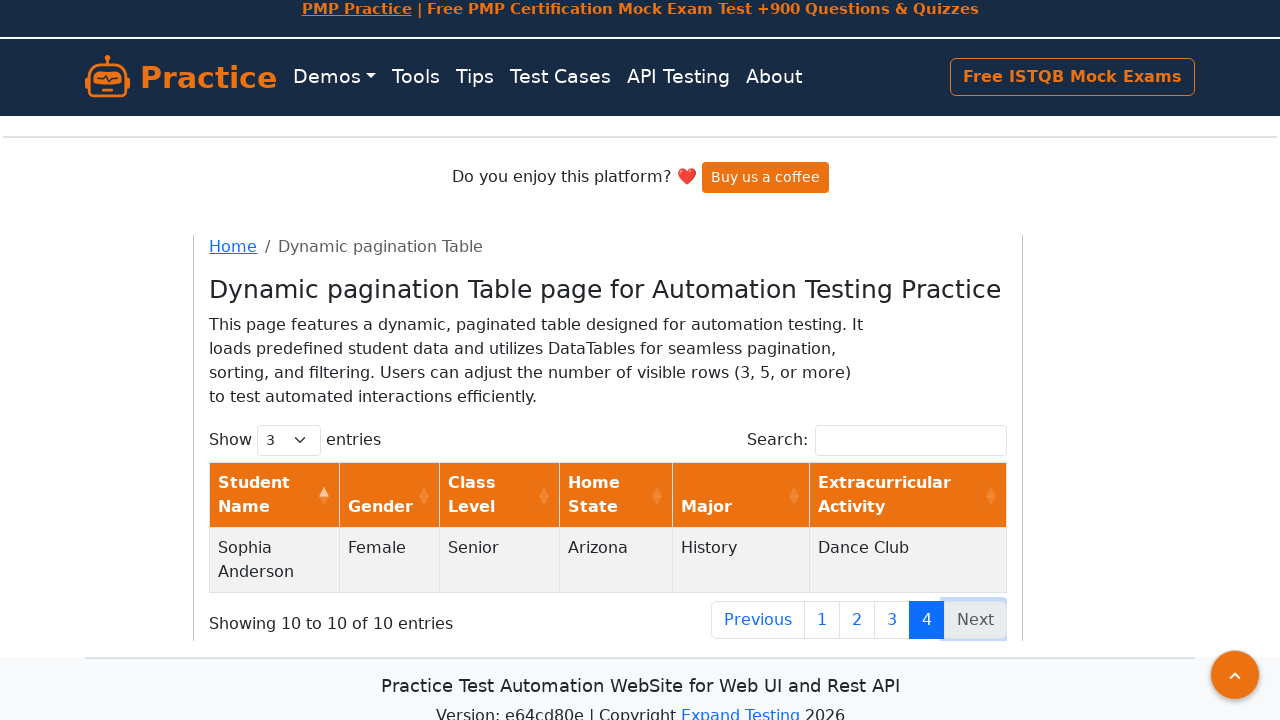

Located all table cells in current page
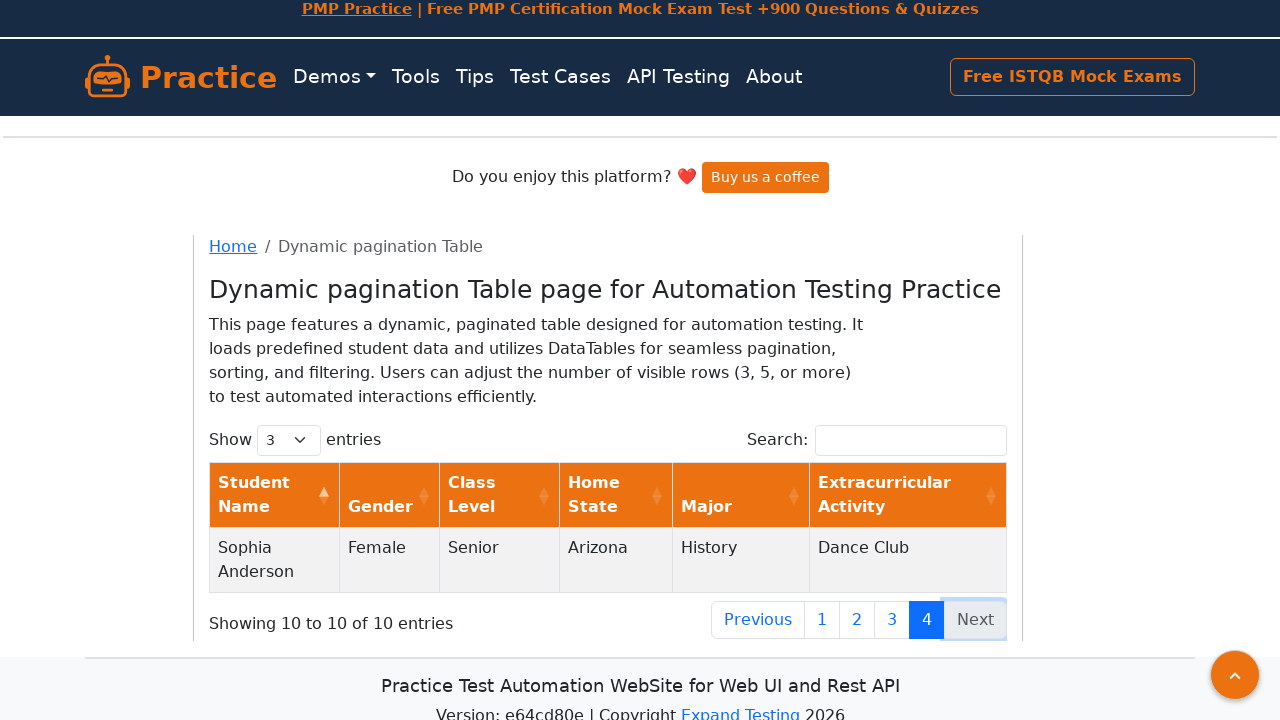

Found 6 table cells on current page
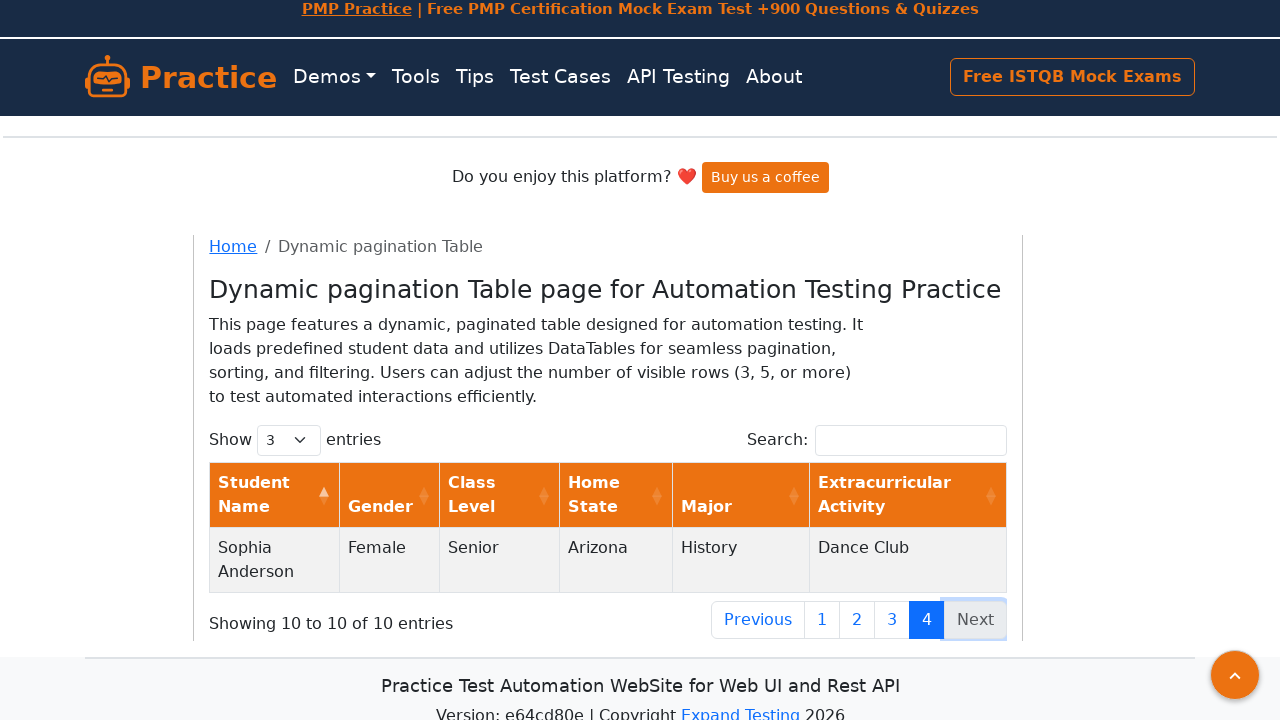

Located the Next pagination button
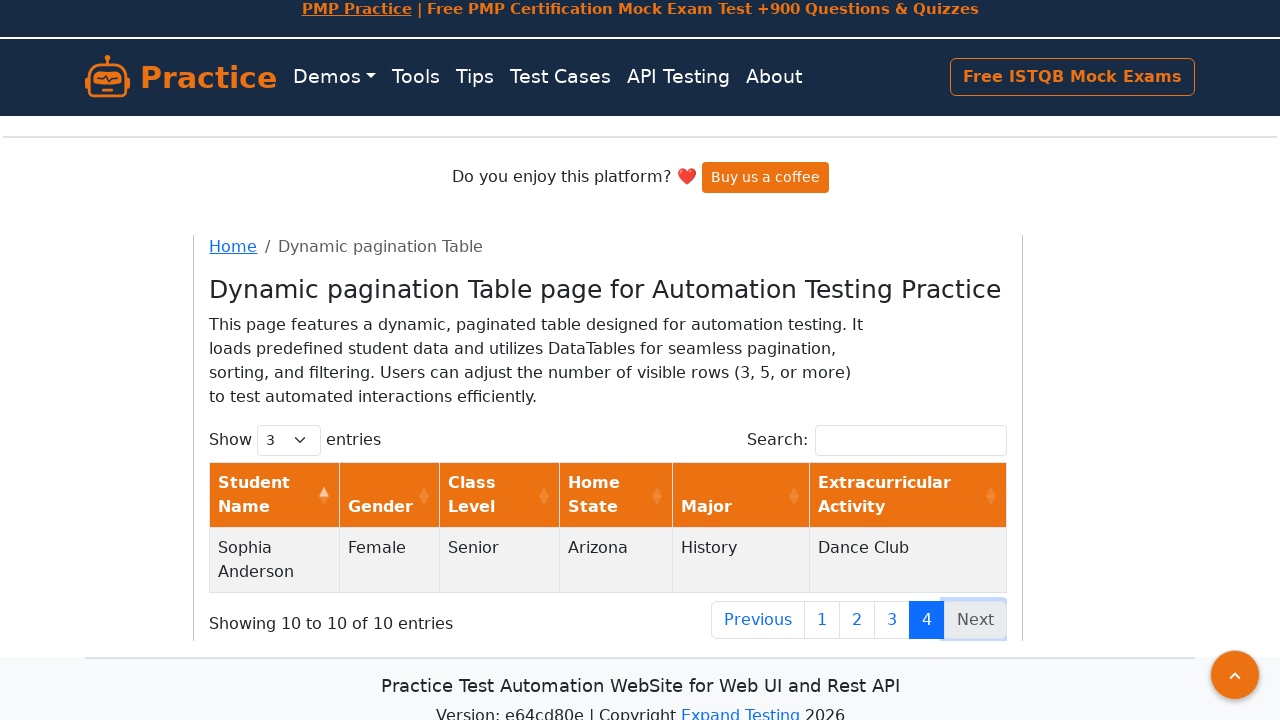

Waited for Next button to be visible
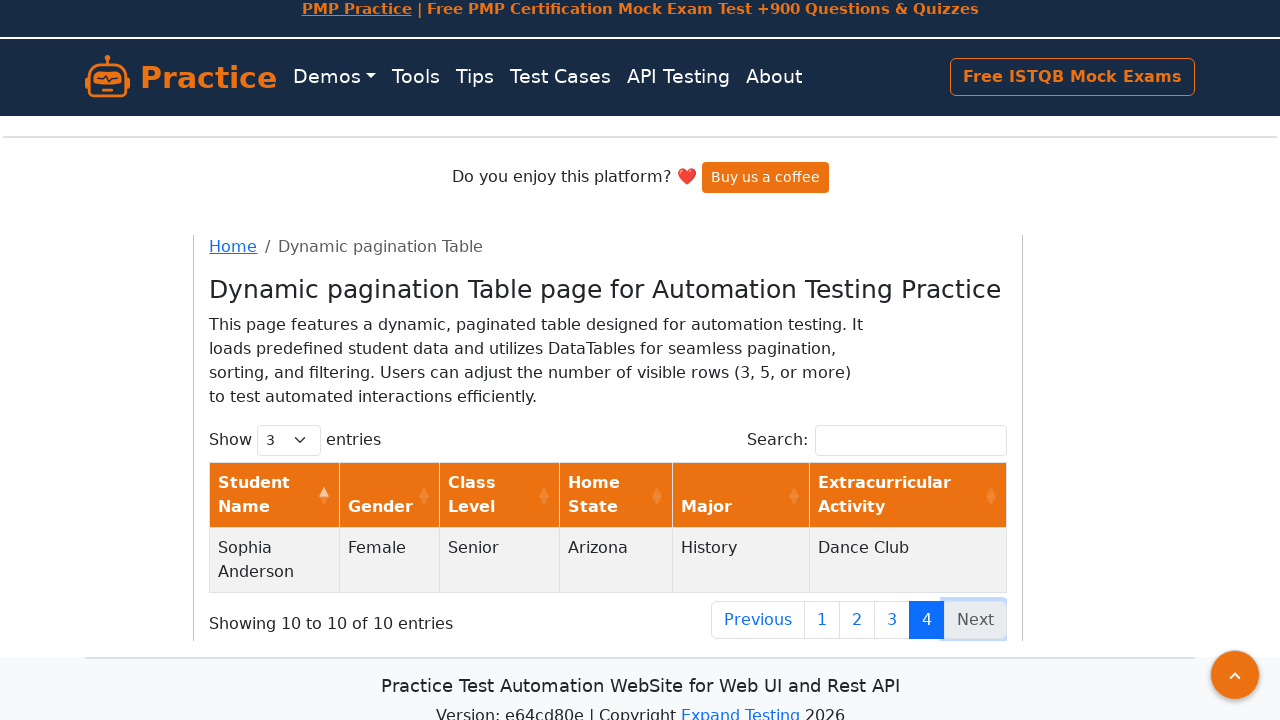

Waited 2 seconds before checking button state
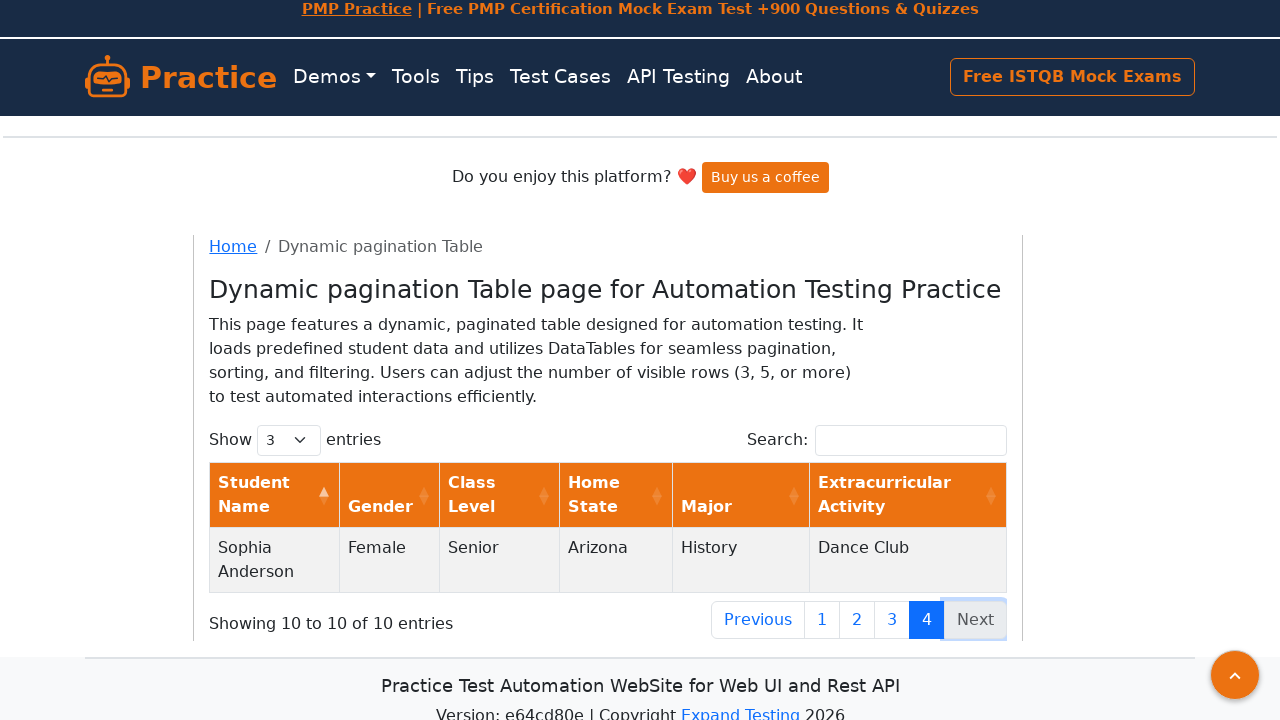

Retrieved class attribute of Next button: paginate_button page-item next disabled
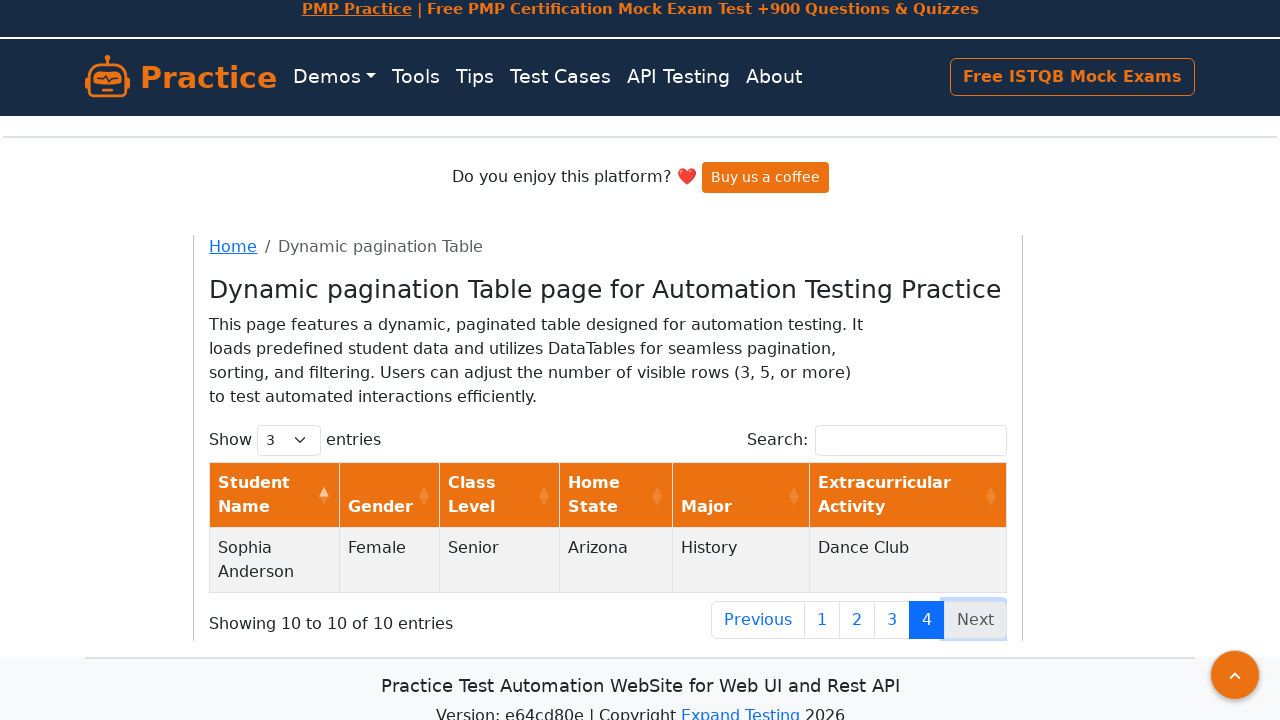

Next button is disabled - reached last page of pagination
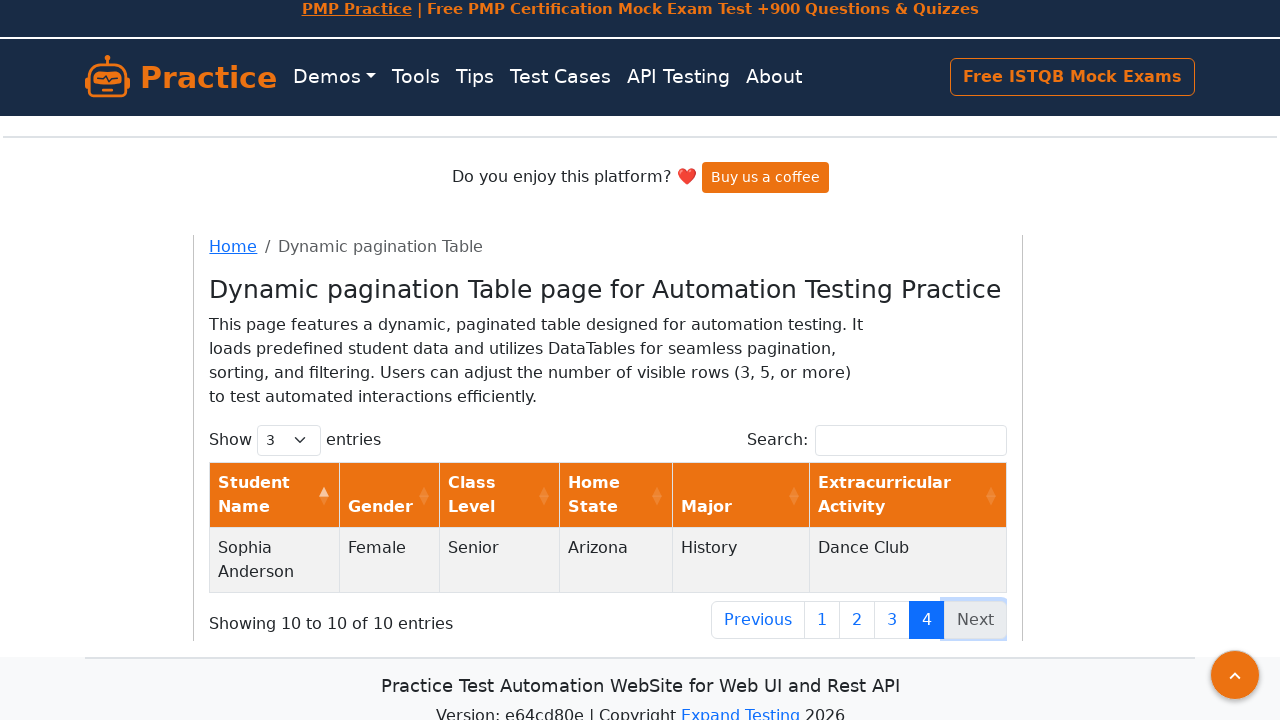

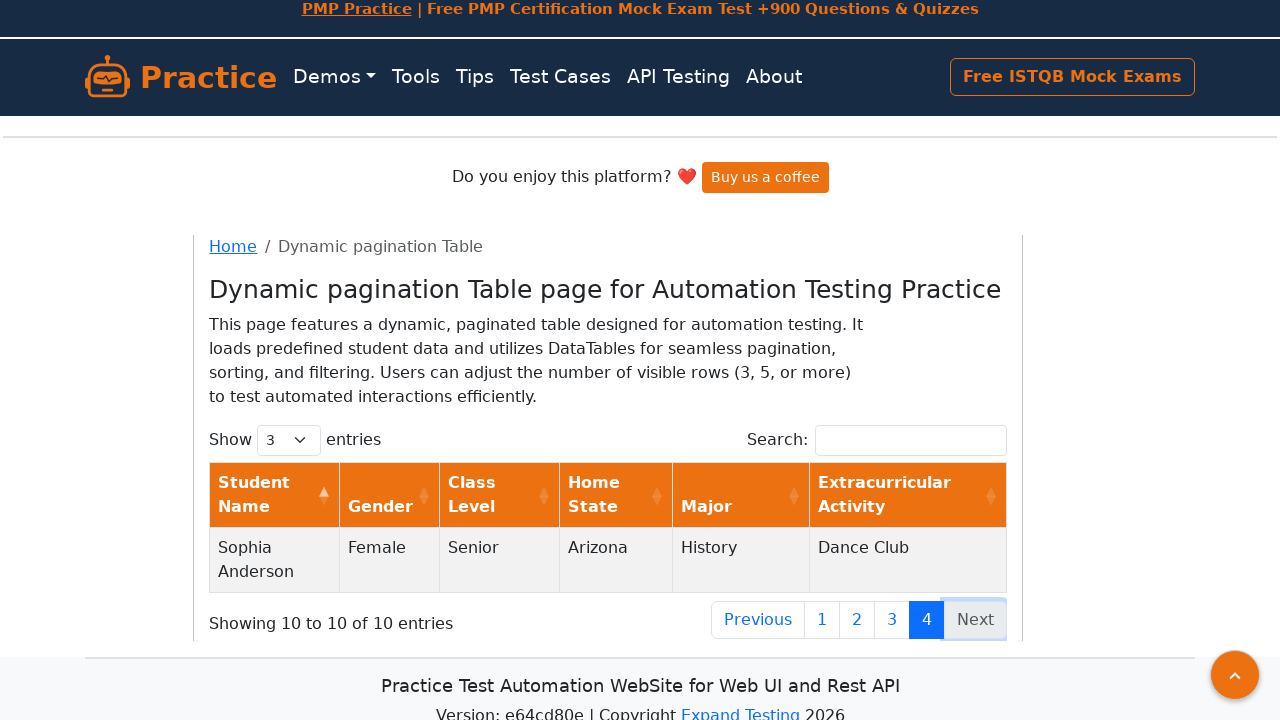